Tests a registration form by filling in the first name field with a value

Starting URL: http://suninjuly.github.io/registration1.html

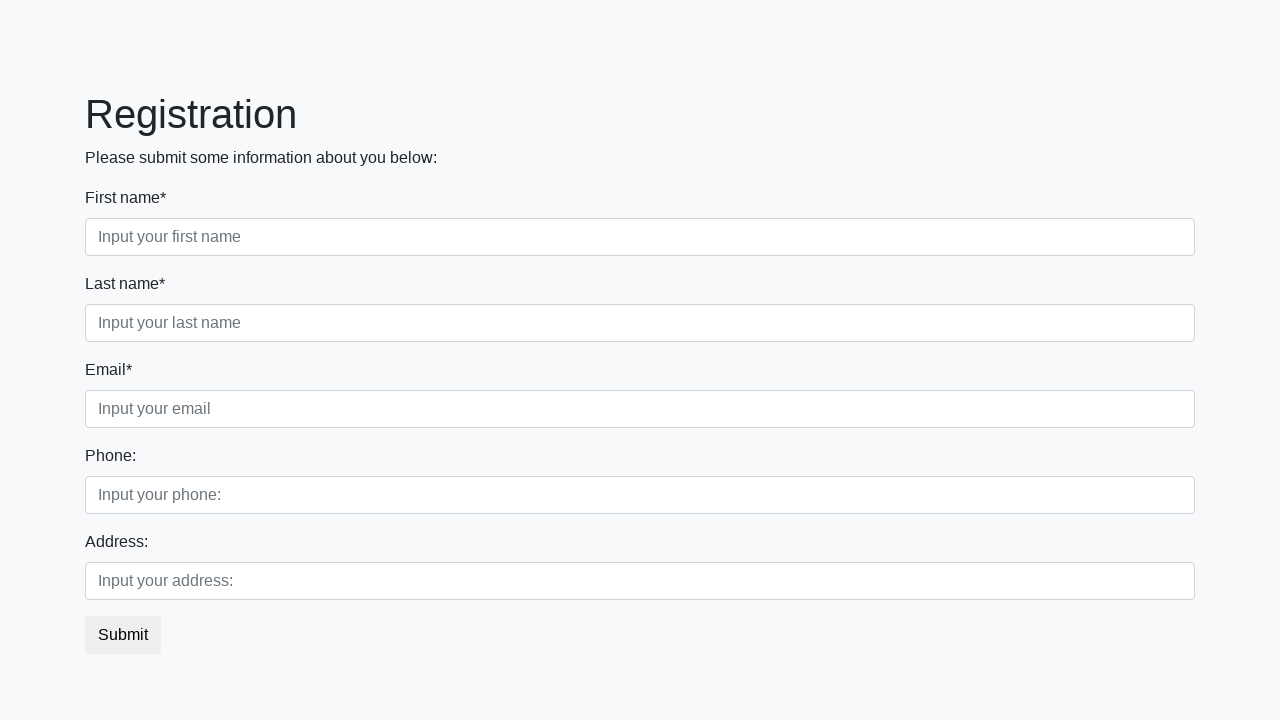

Filled first name field with 'Ivan' in registration form on .first
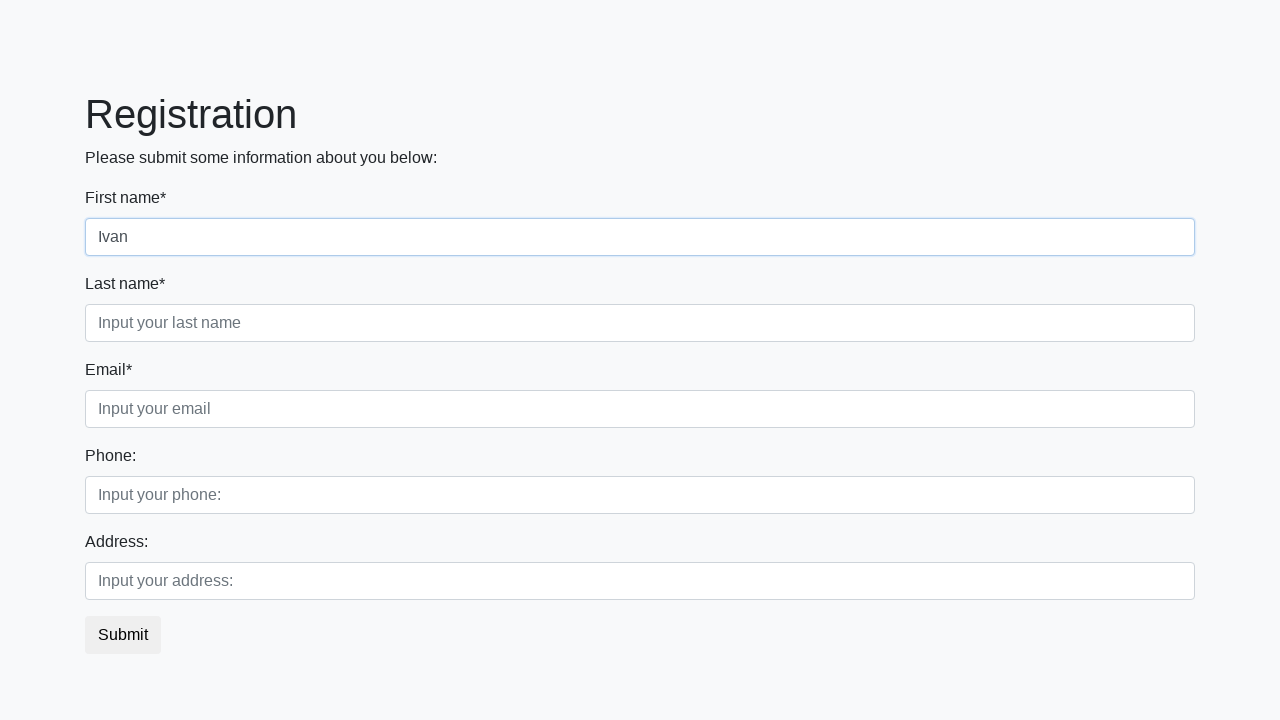

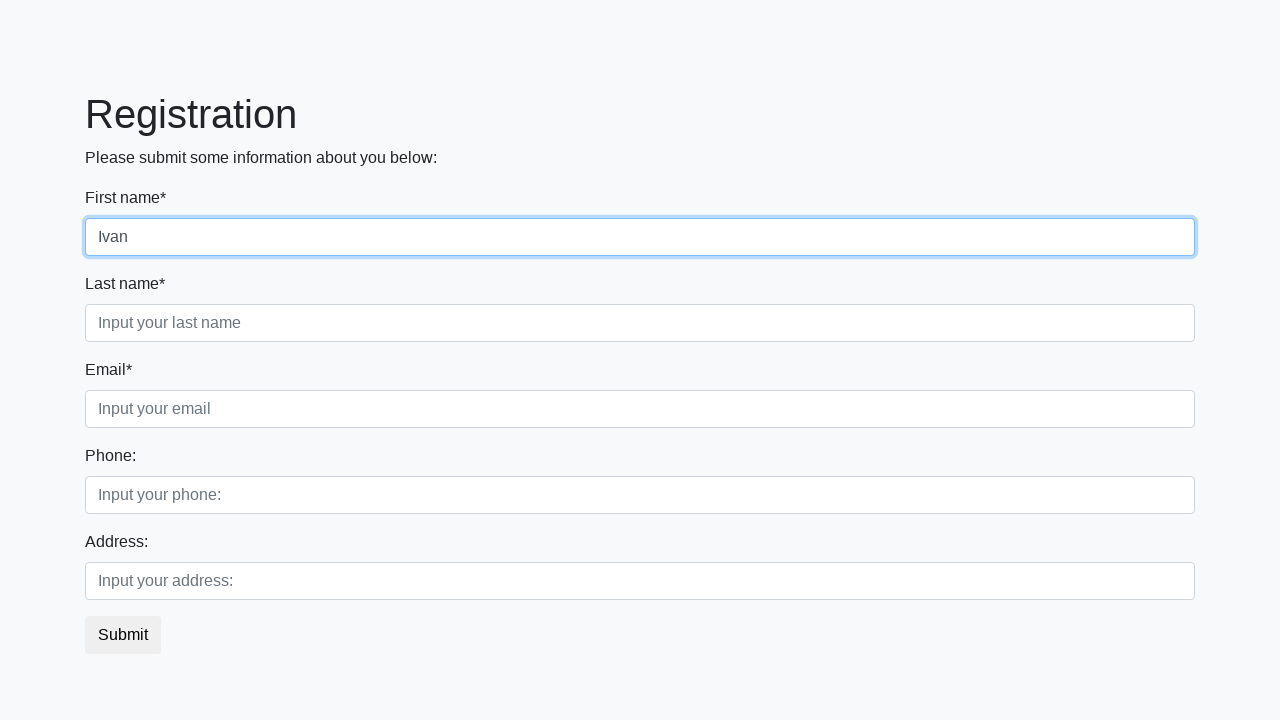